Tests that the slider can be moved to the left by clicking and holding the slider ball and pressing arrow left keys

Starting URL: https://demoqa.com

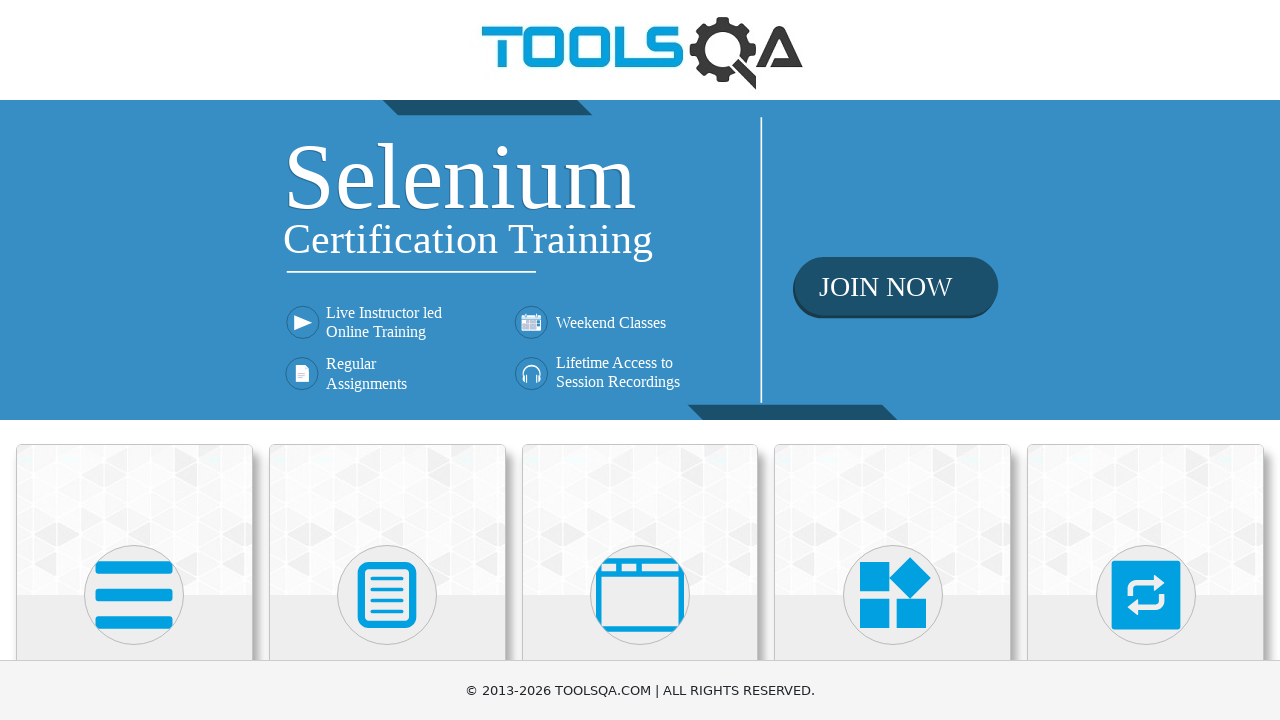

Clicked on Widgets card at (893, 360) on text=Widgets
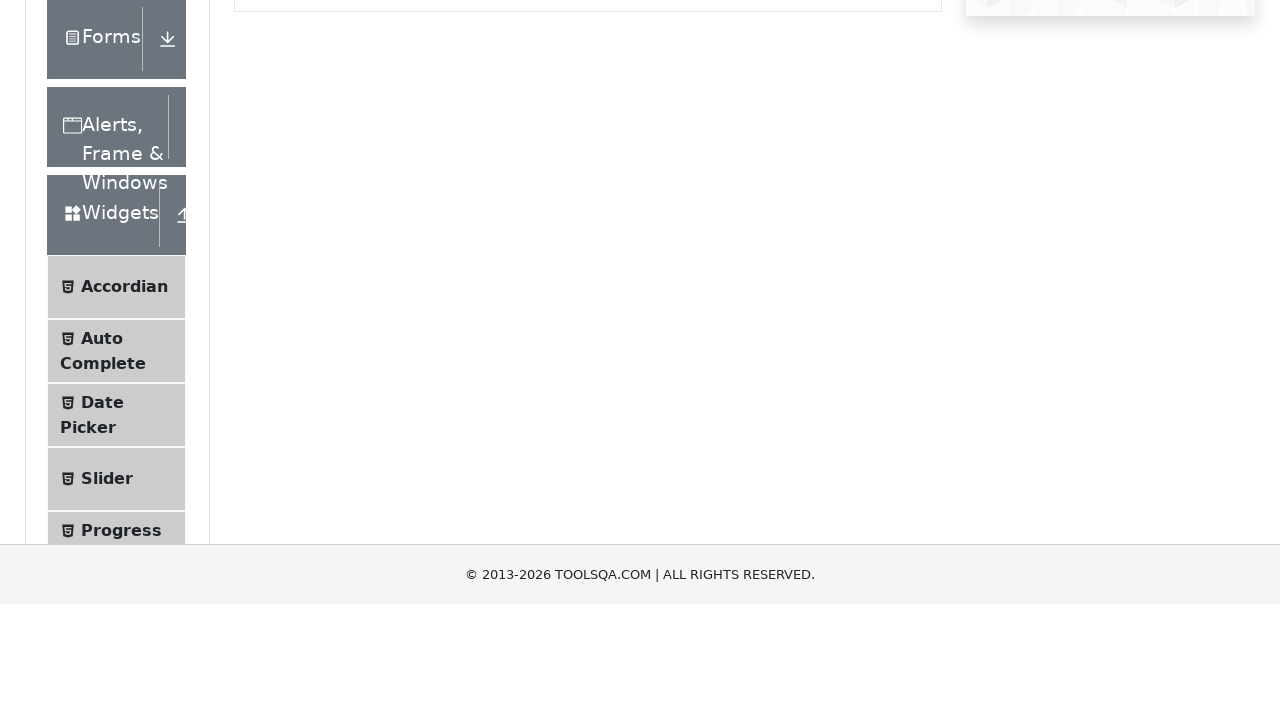

Clicked on Slider link at (107, 360) on text=Slider
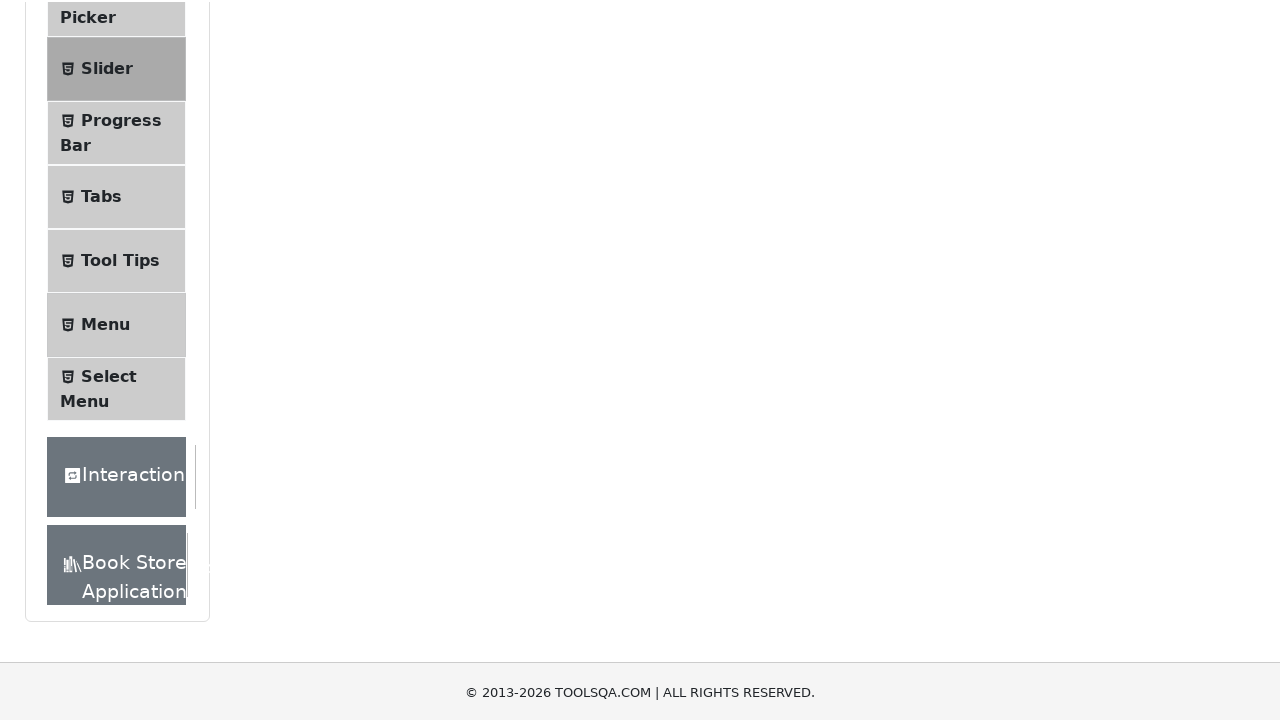

Located slider element
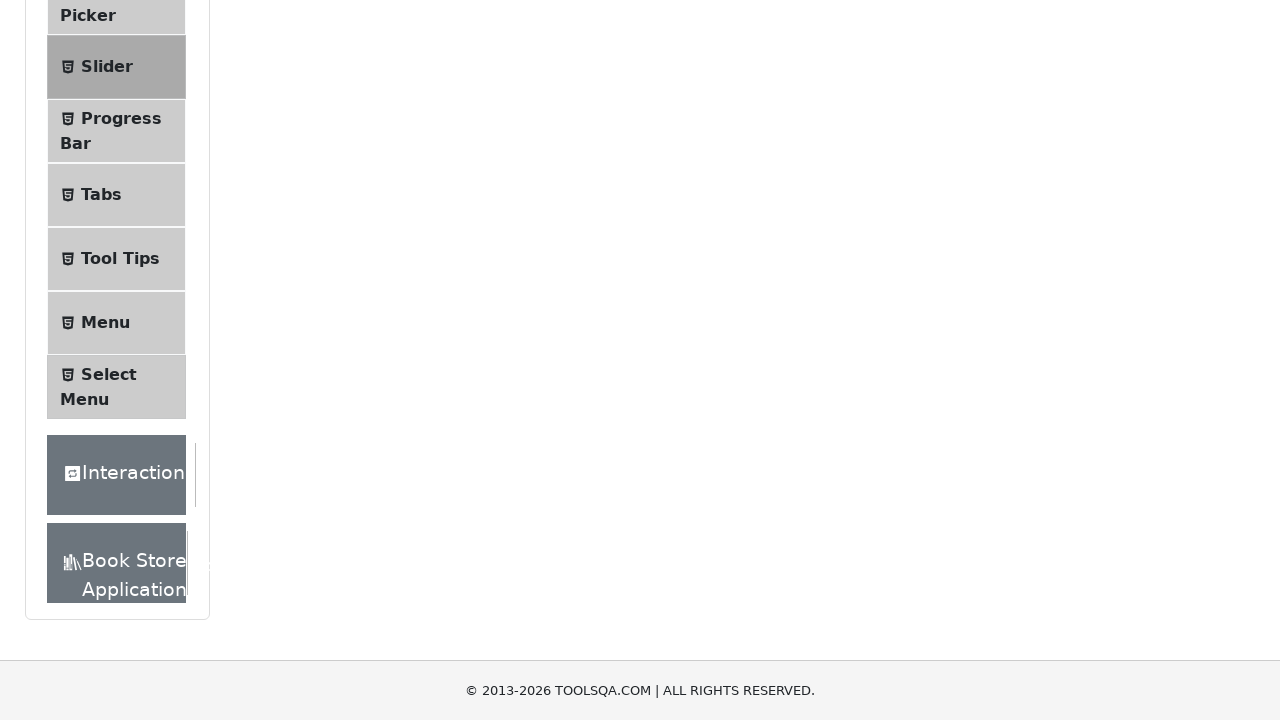

Clicked on slider ball at (496, 242) on .range-slider
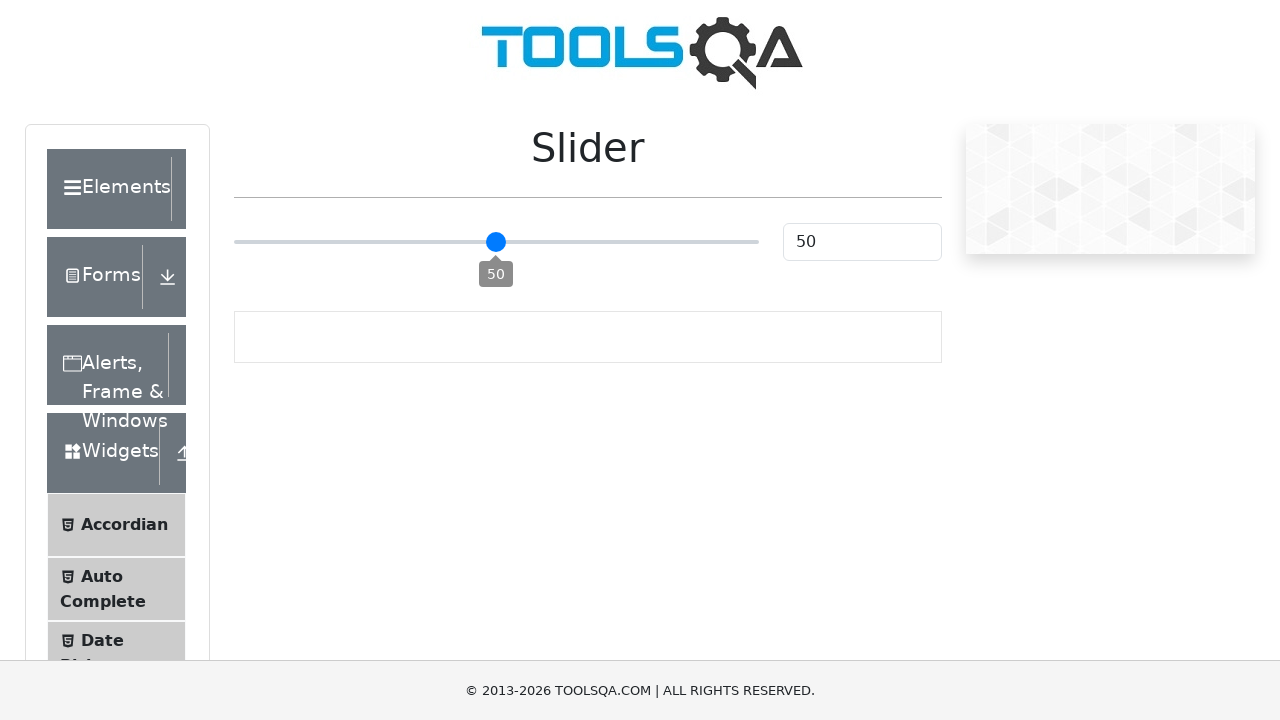

Pressed ArrowLeft key (iteration 1/30)
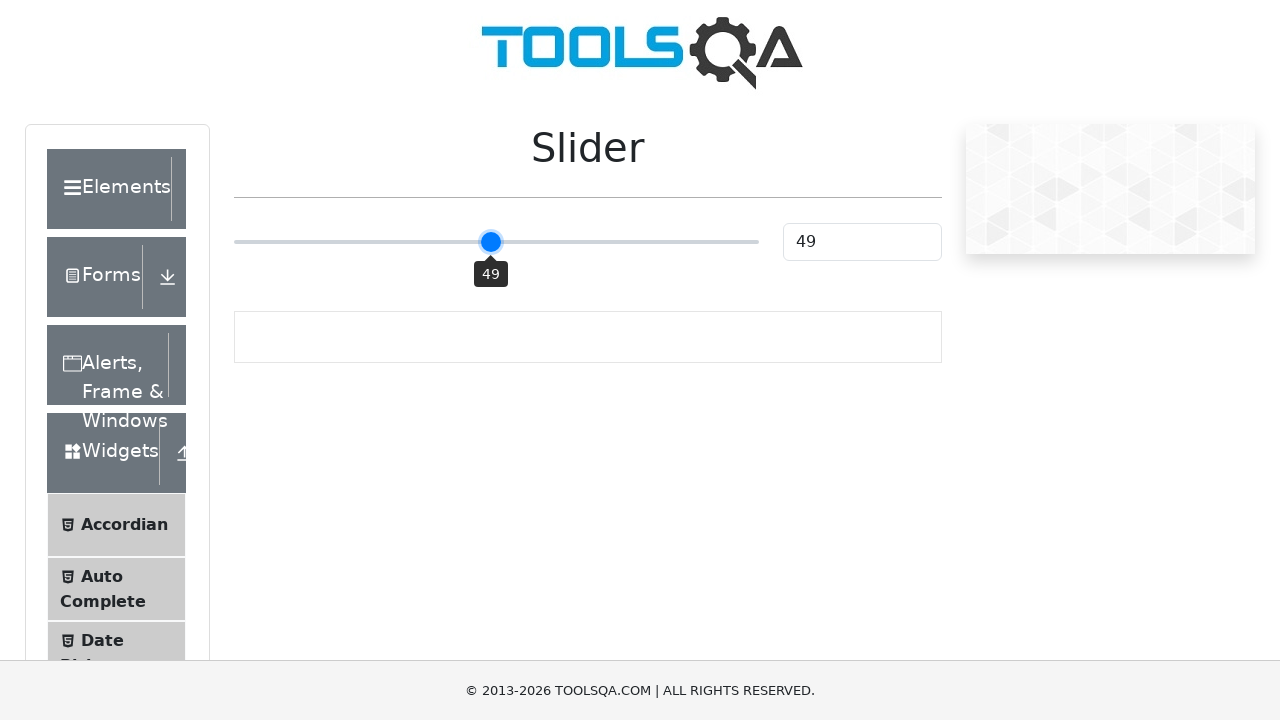

Pressed ArrowLeft key (iteration 2/30)
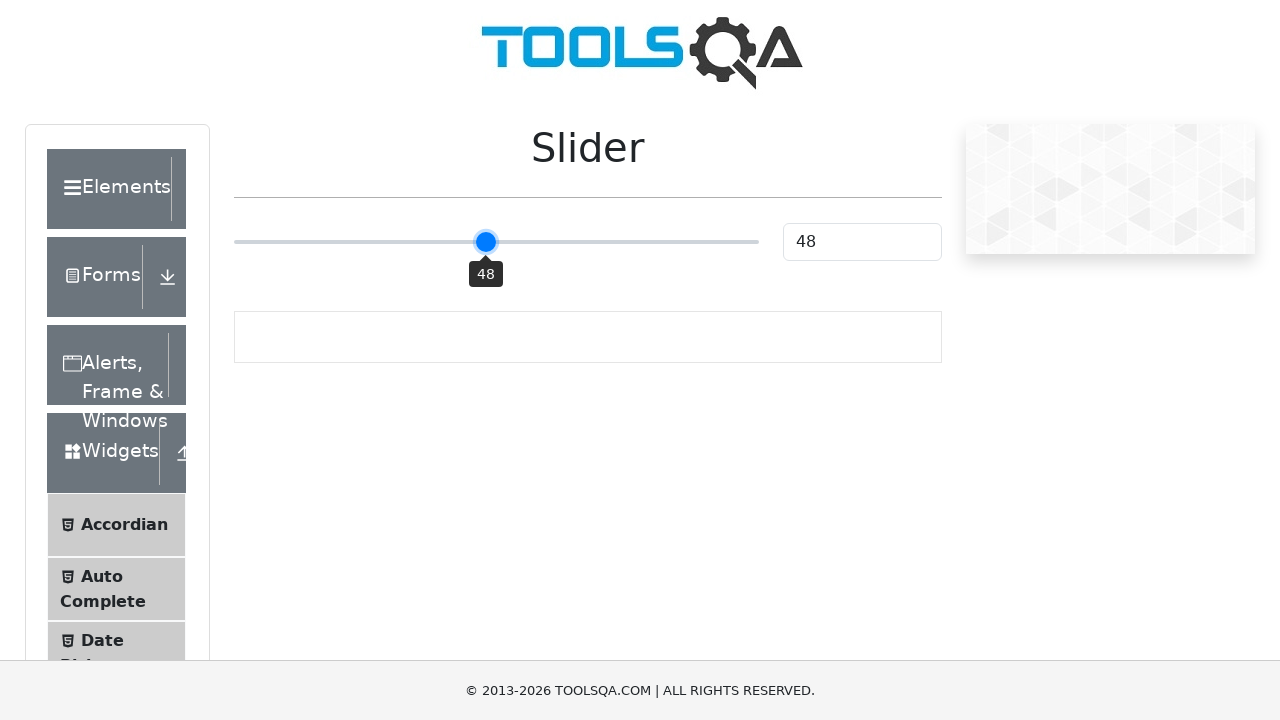

Pressed ArrowLeft key (iteration 3/30)
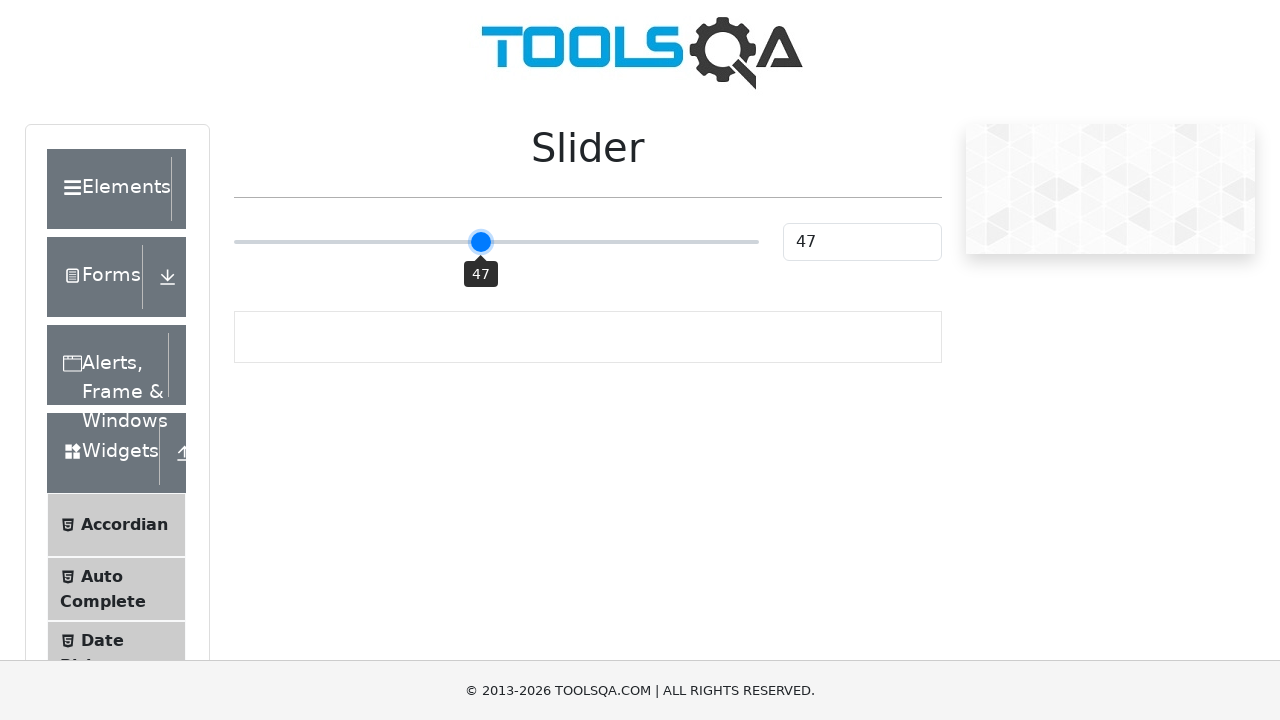

Pressed ArrowLeft key (iteration 4/30)
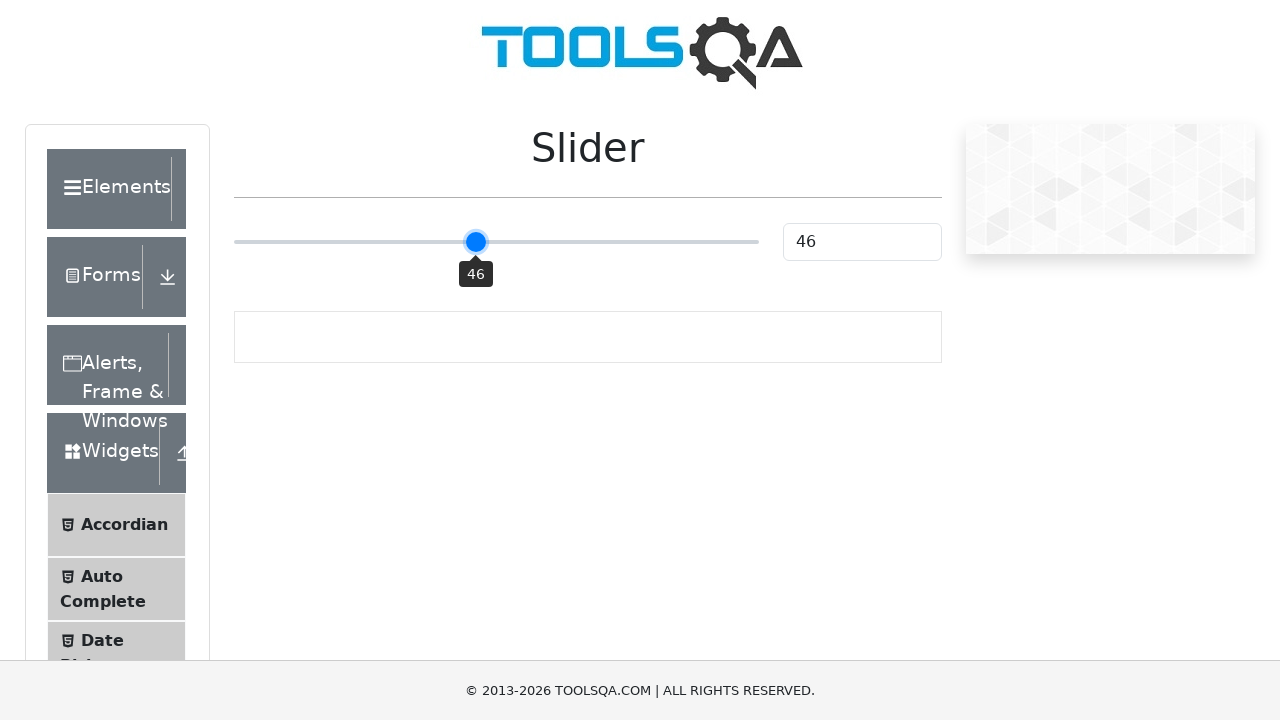

Pressed ArrowLeft key (iteration 5/30)
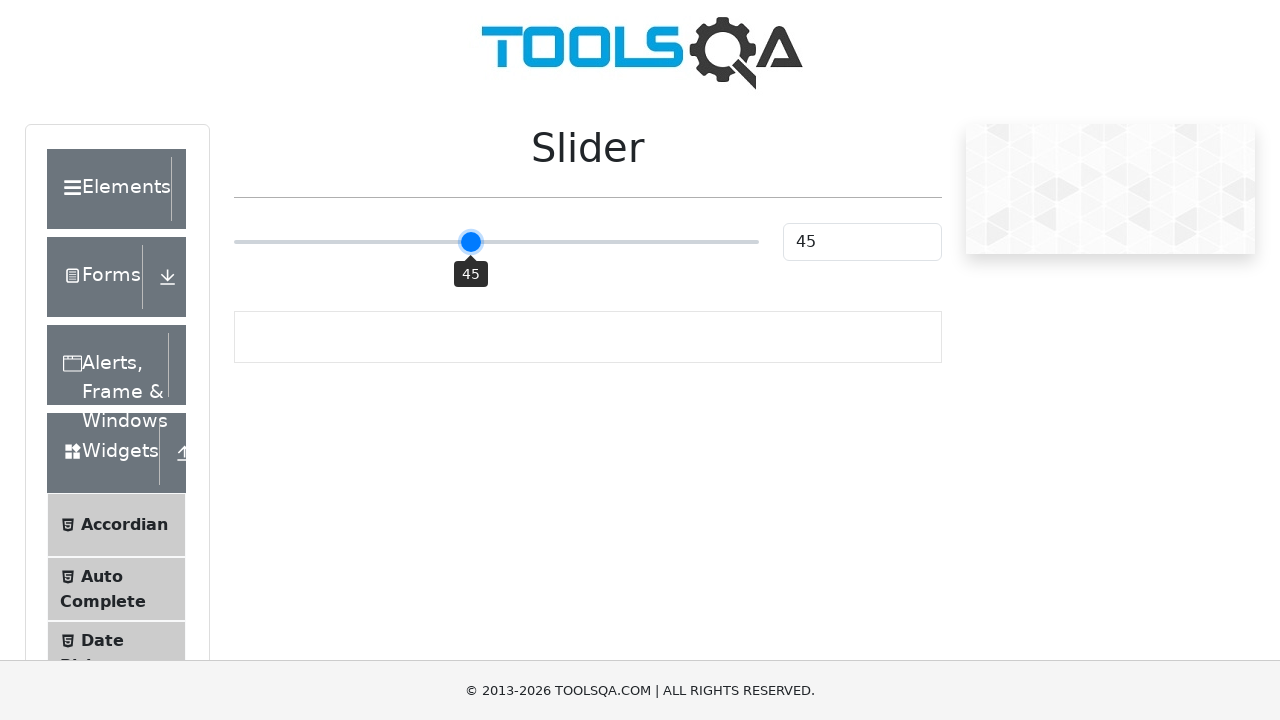

Pressed ArrowLeft key (iteration 6/30)
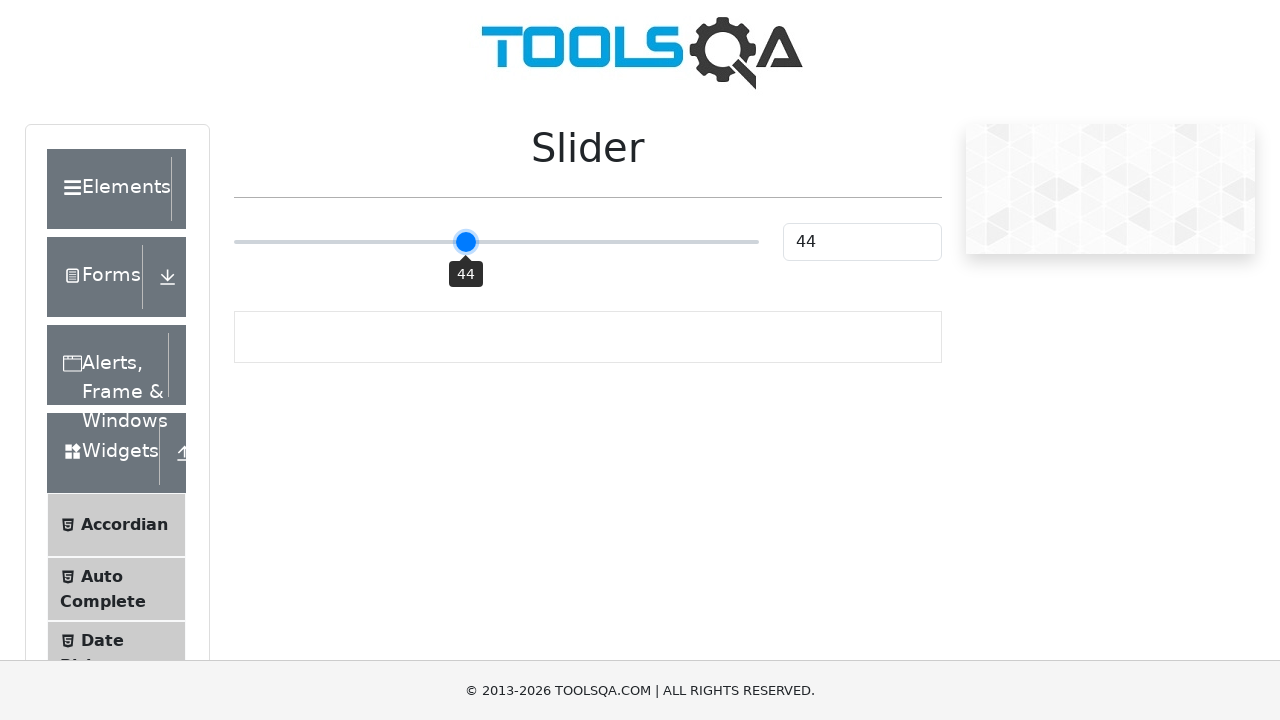

Pressed ArrowLeft key (iteration 7/30)
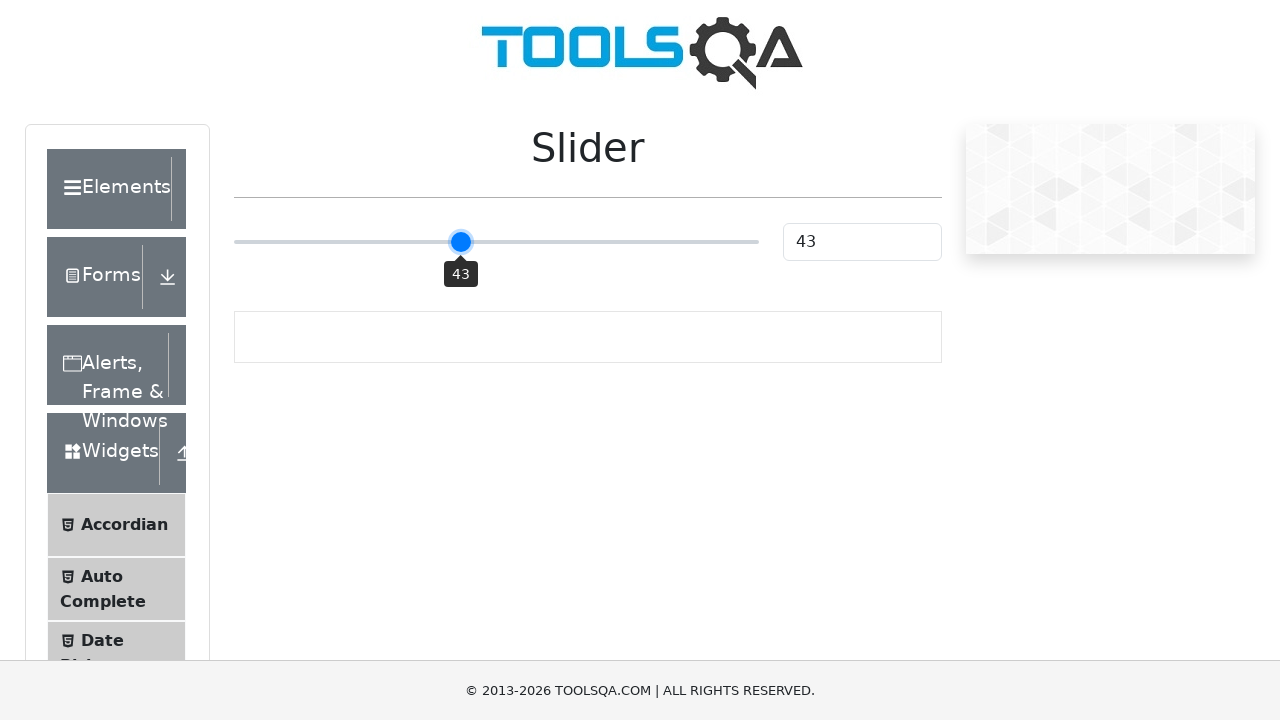

Pressed ArrowLeft key (iteration 8/30)
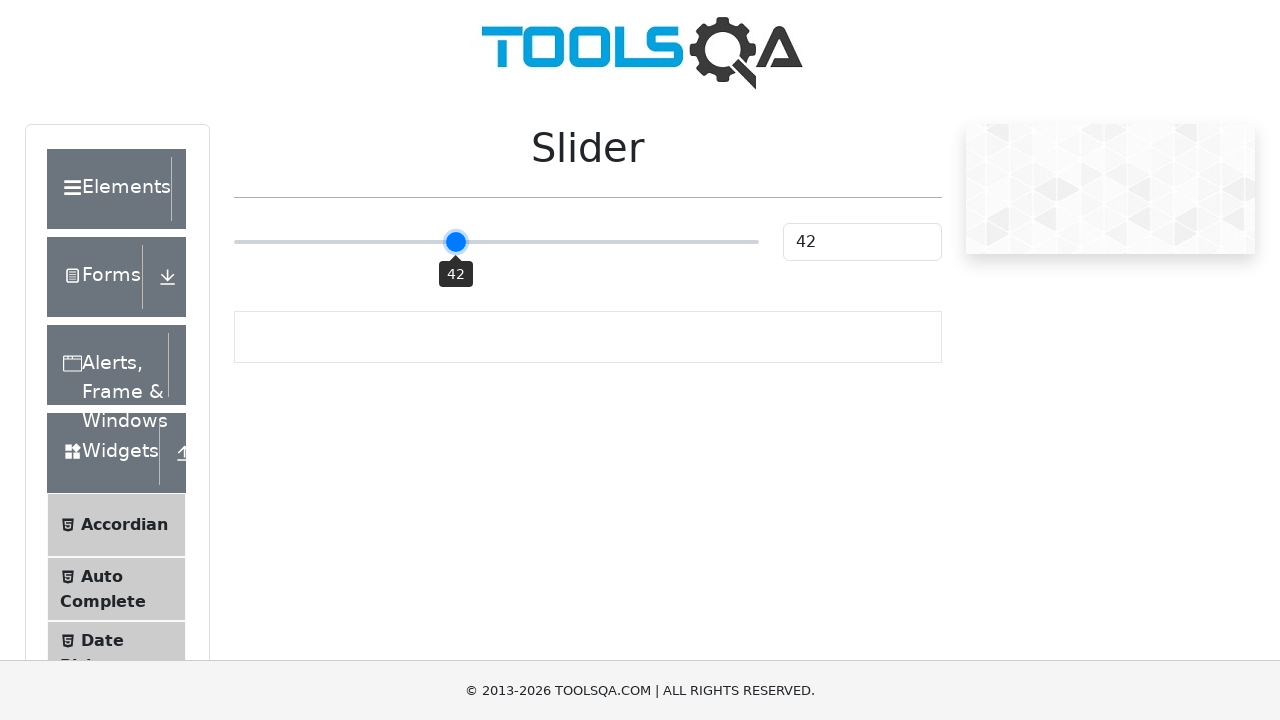

Pressed ArrowLeft key (iteration 9/30)
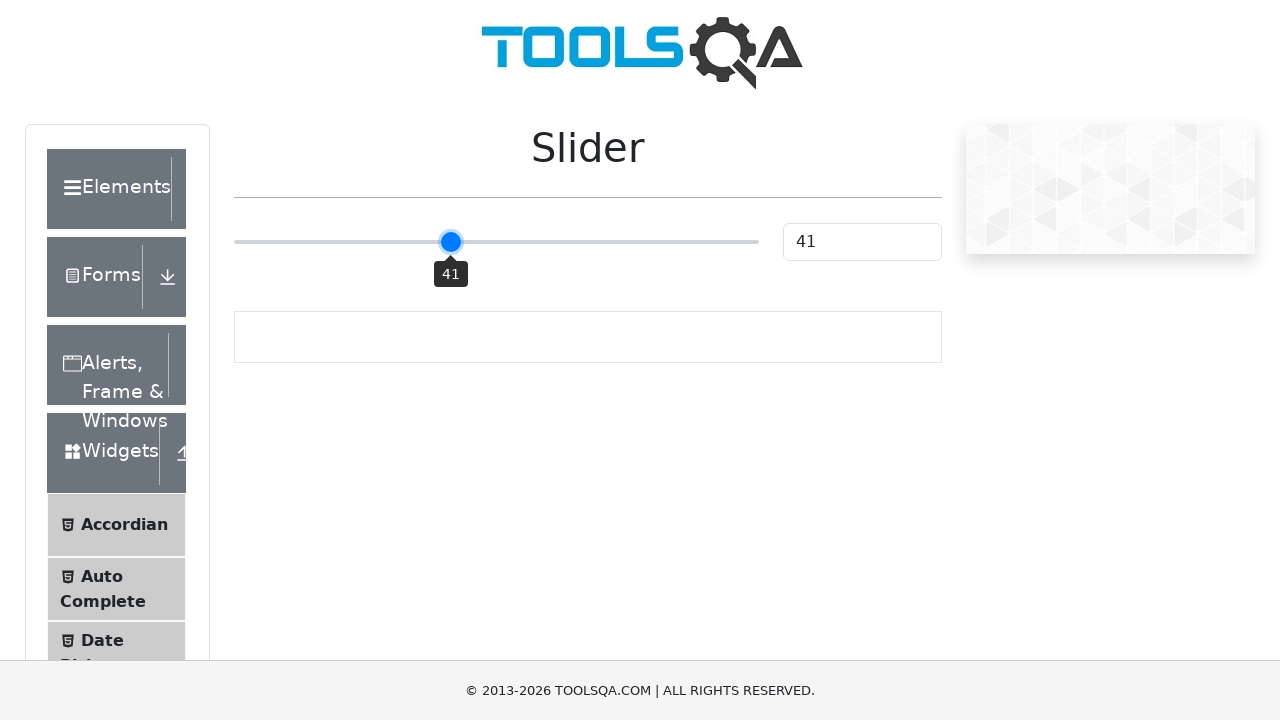

Pressed ArrowLeft key (iteration 10/30)
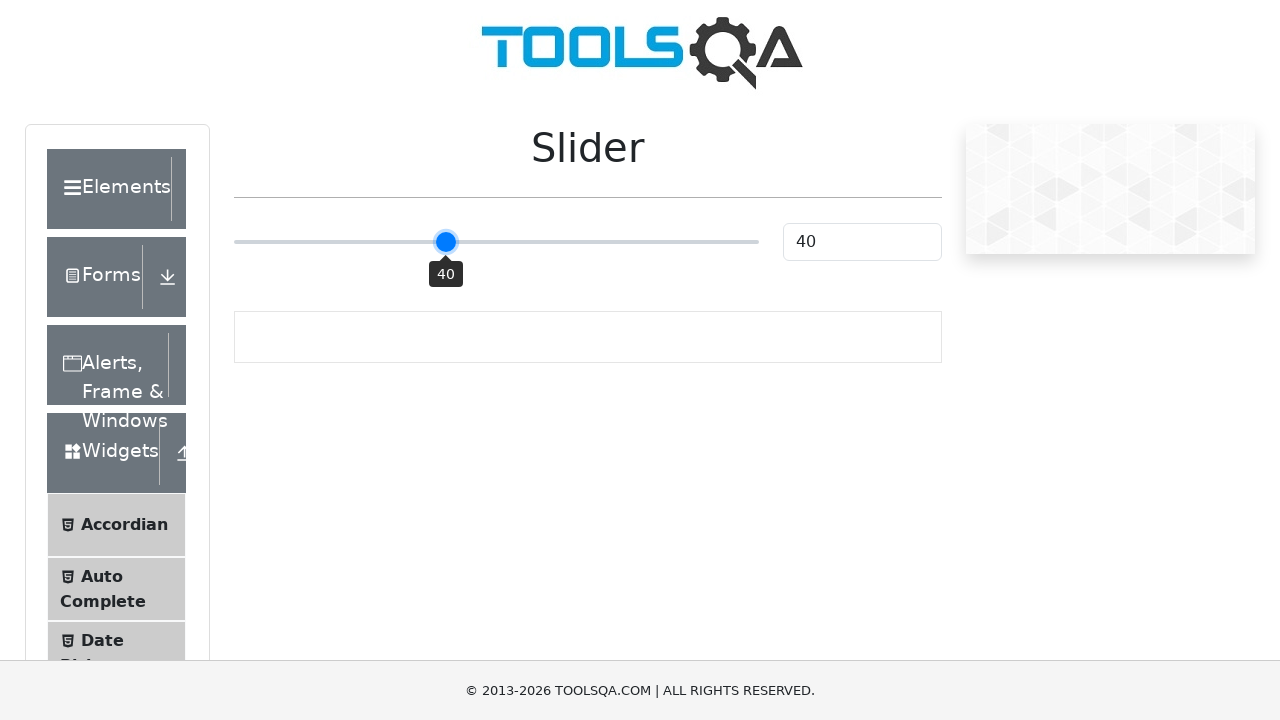

Pressed ArrowLeft key (iteration 11/30)
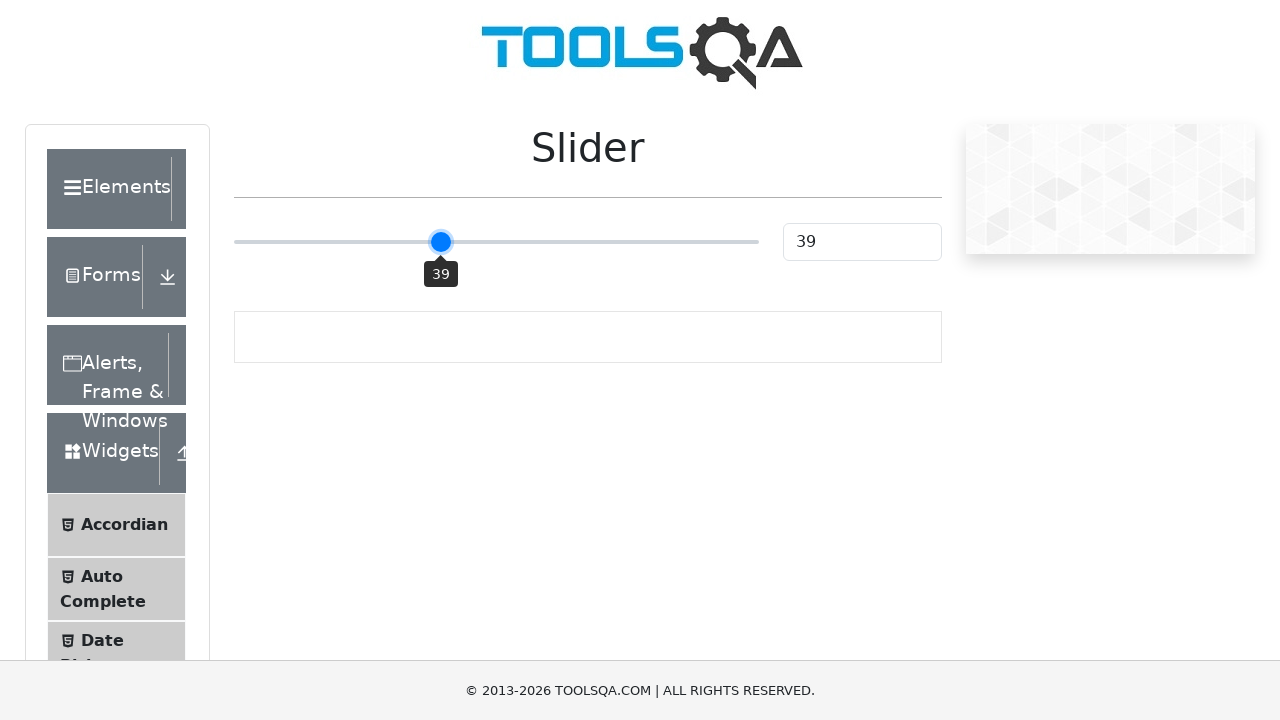

Pressed ArrowLeft key (iteration 12/30)
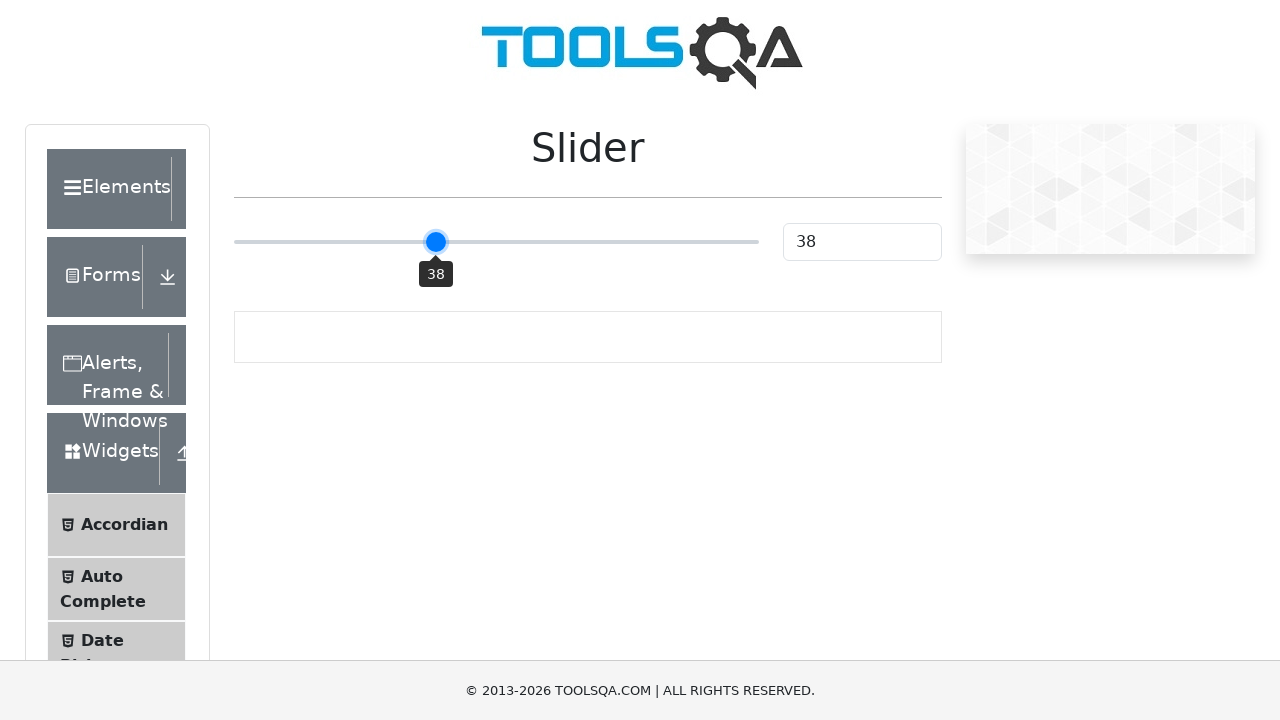

Pressed ArrowLeft key (iteration 13/30)
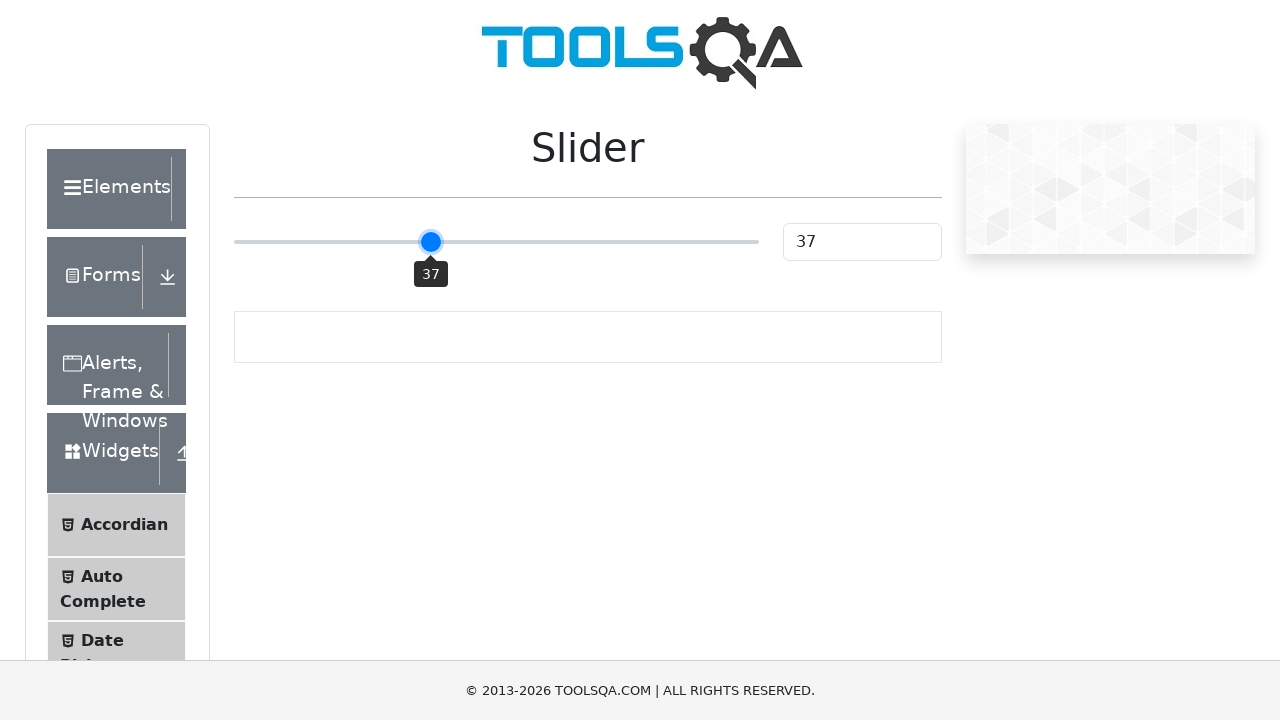

Pressed ArrowLeft key (iteration 14/30)
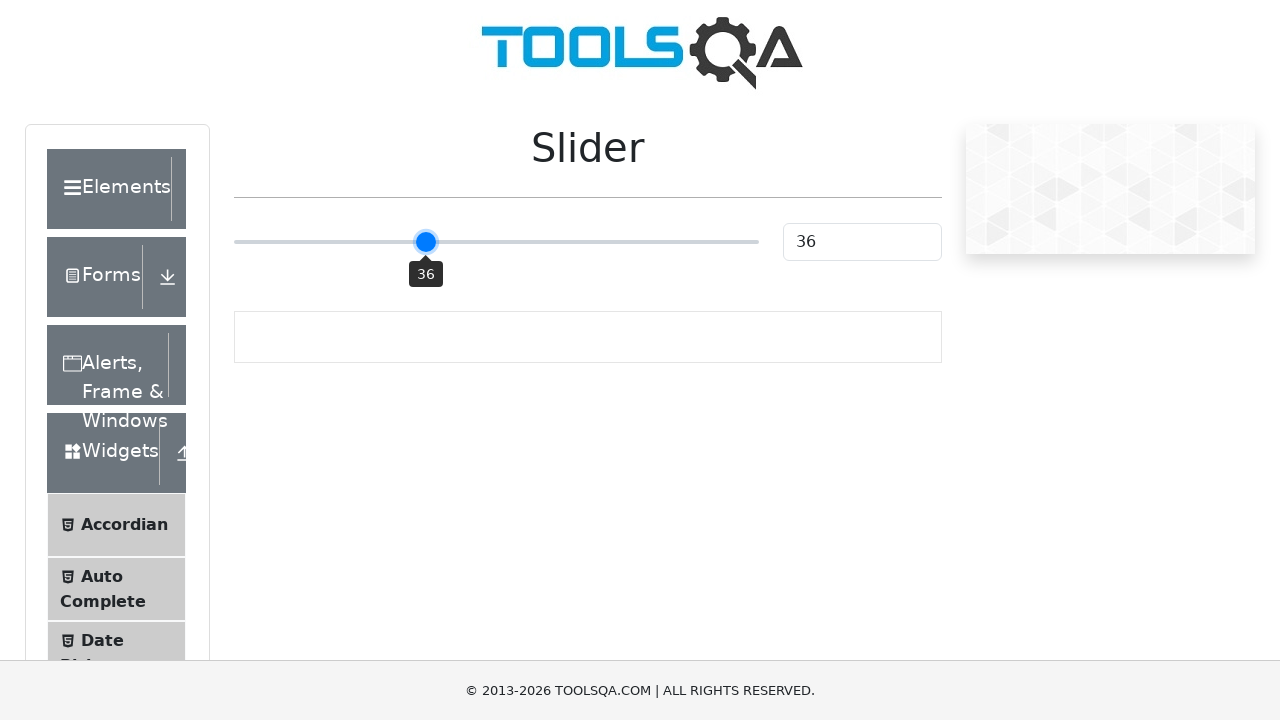

Pressed ArrowLeft key (iteration 15/30)
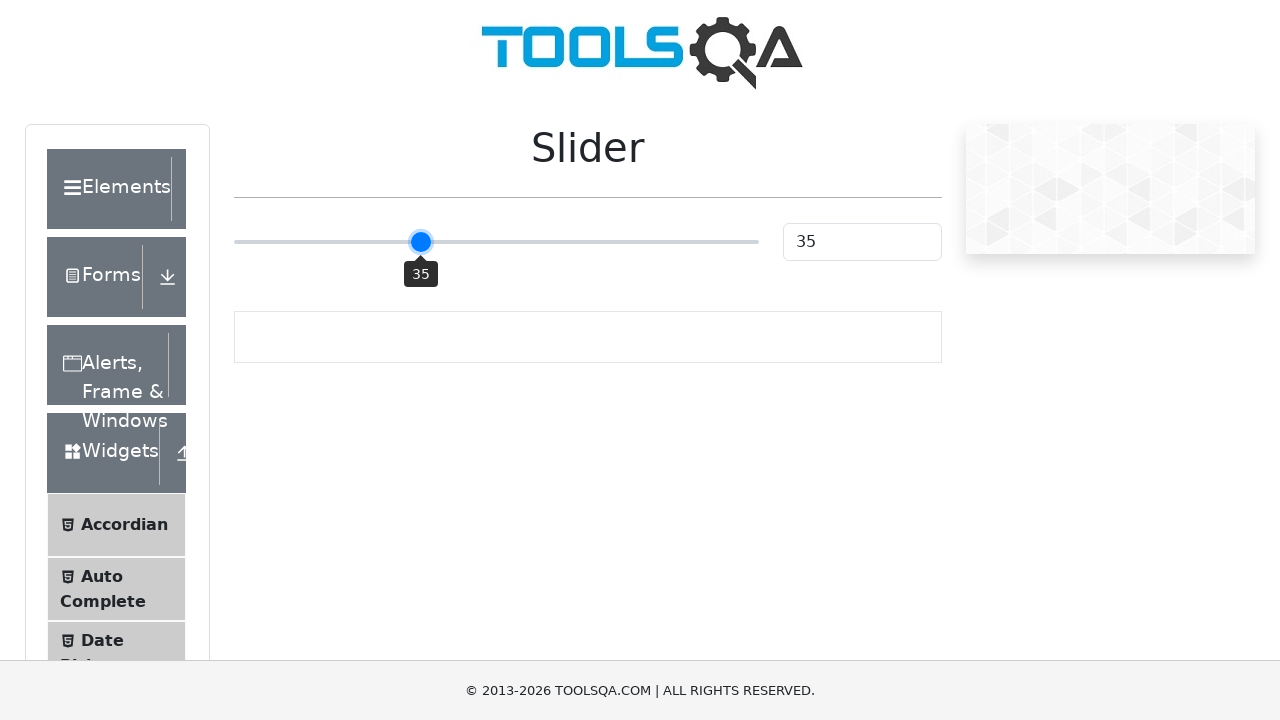

Pressed ArrowLeft key (iteration 16/30)
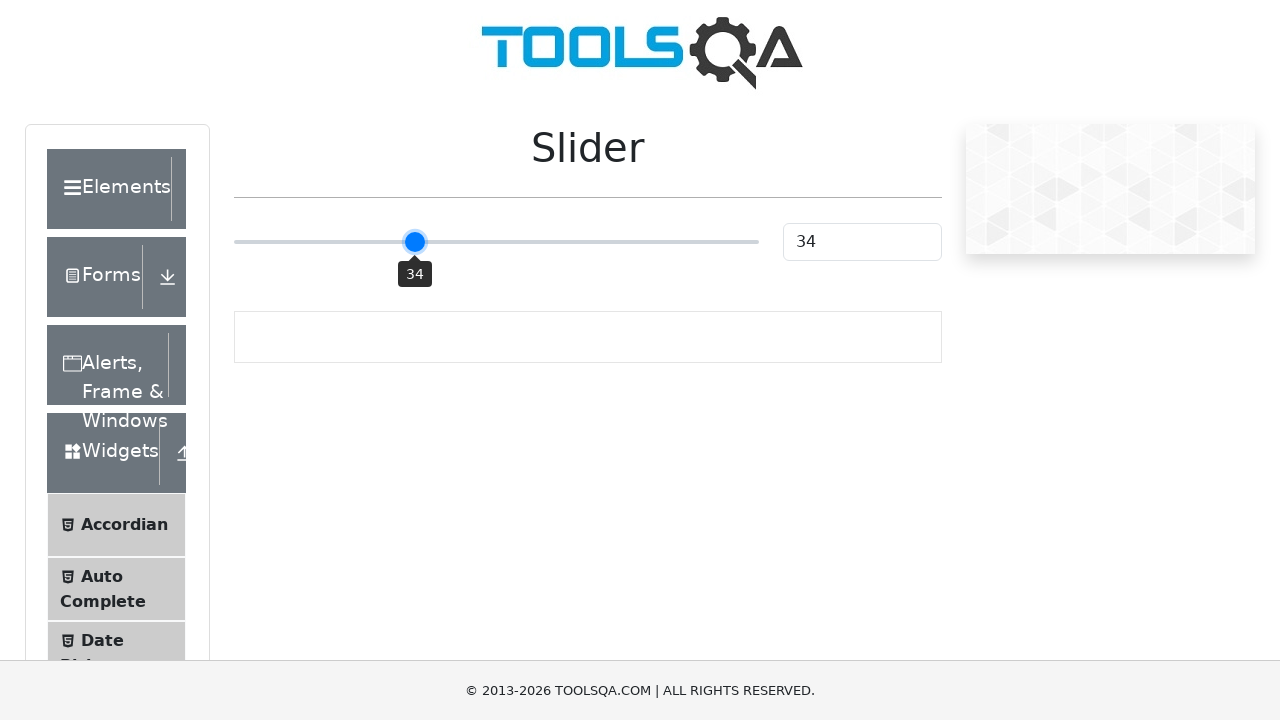

Pressed ArrowLeft key (iteration 17/30)
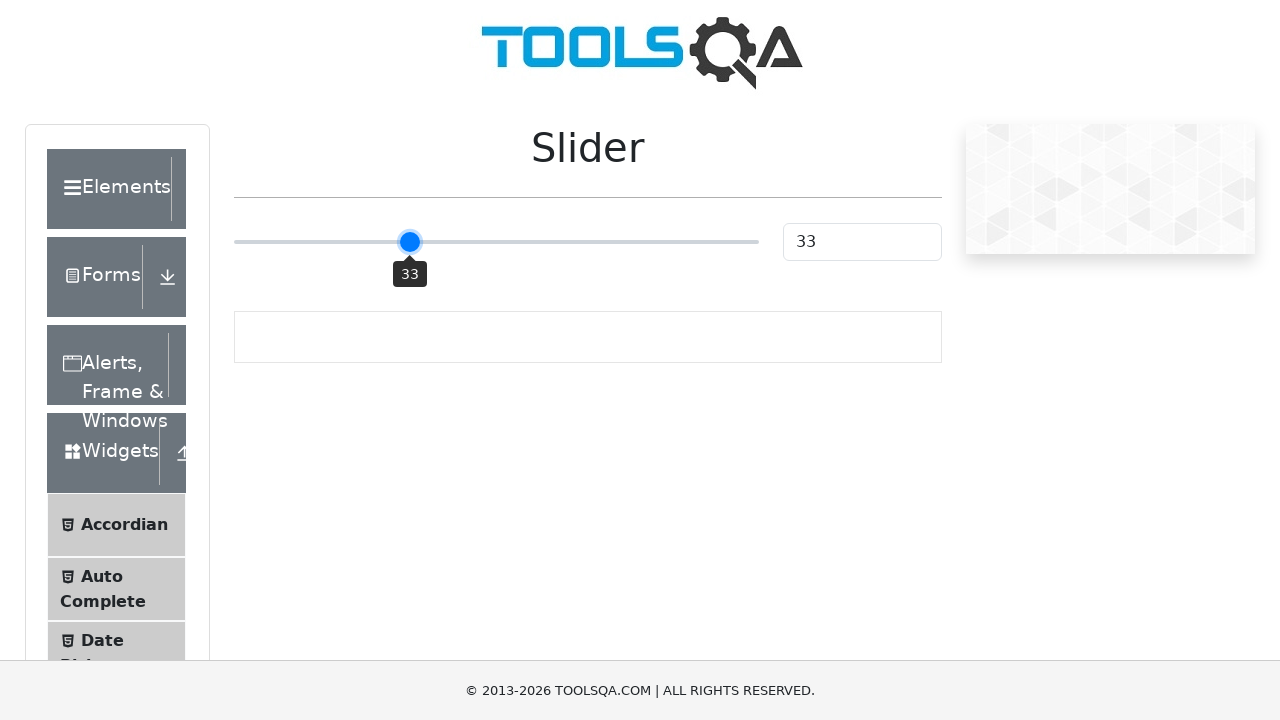

Pressed ArrowLeft key (iteration 18/30)
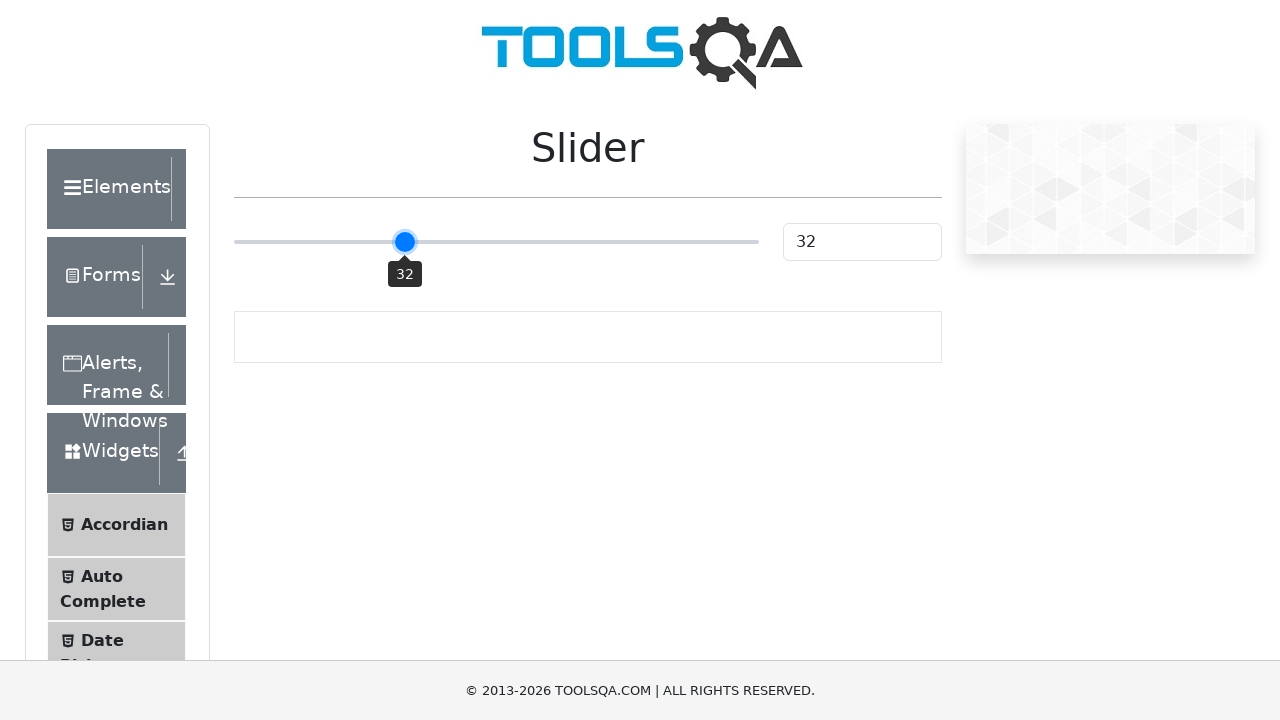

Pressed ArrowLeft key (iteration 19/30)
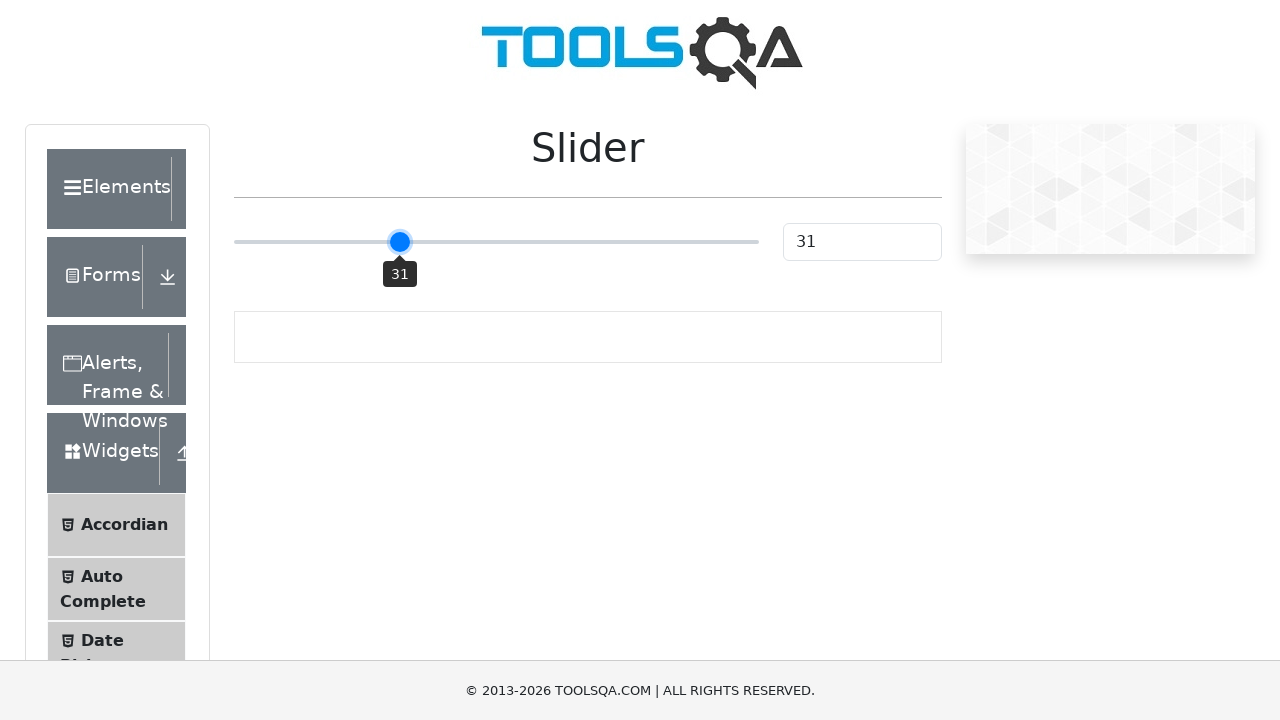

Pressed ArrowLeft key (iteration 20/30)
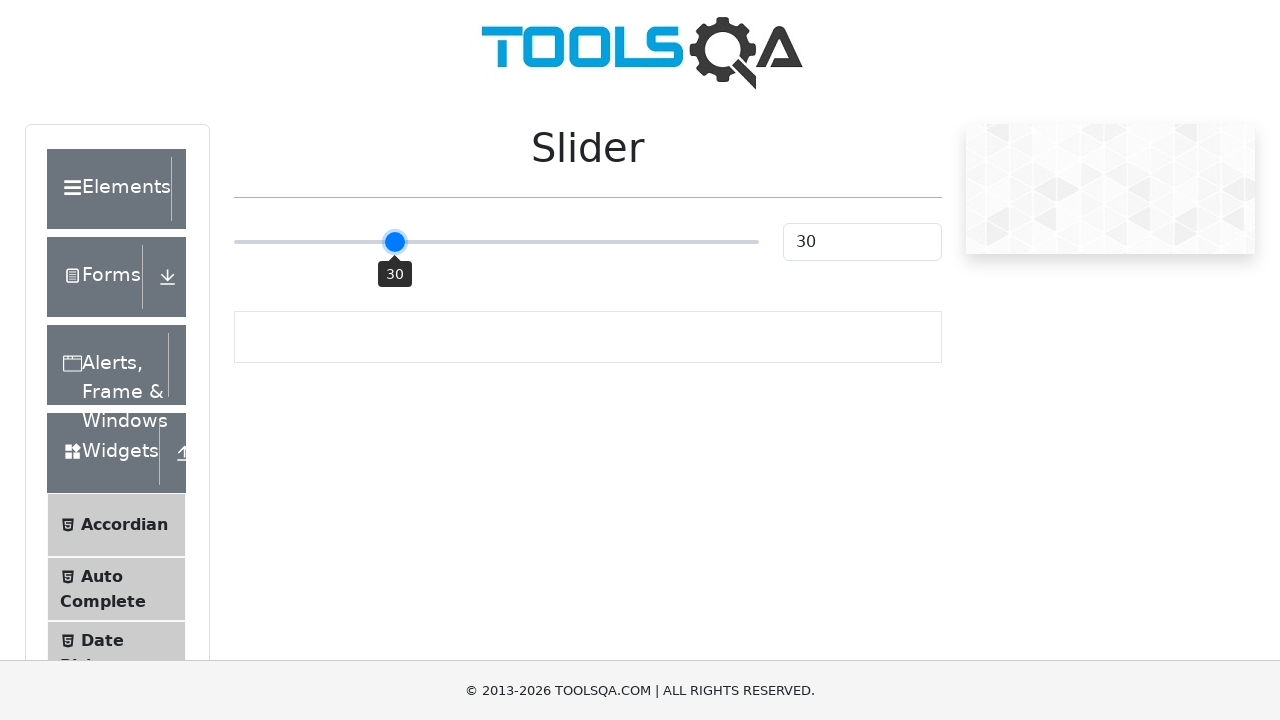

Pressed ArrowLeft key (iteration 21/30)
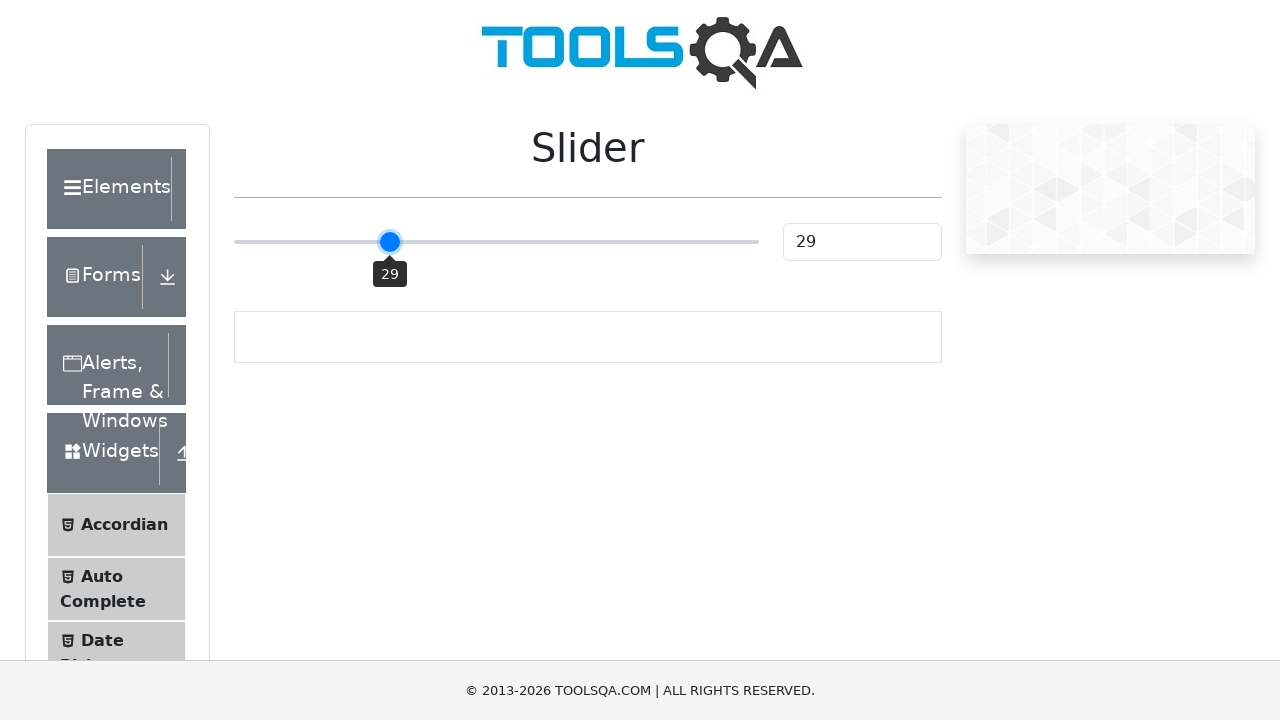

Pressed ArrowLeft key (iteration 22/30)
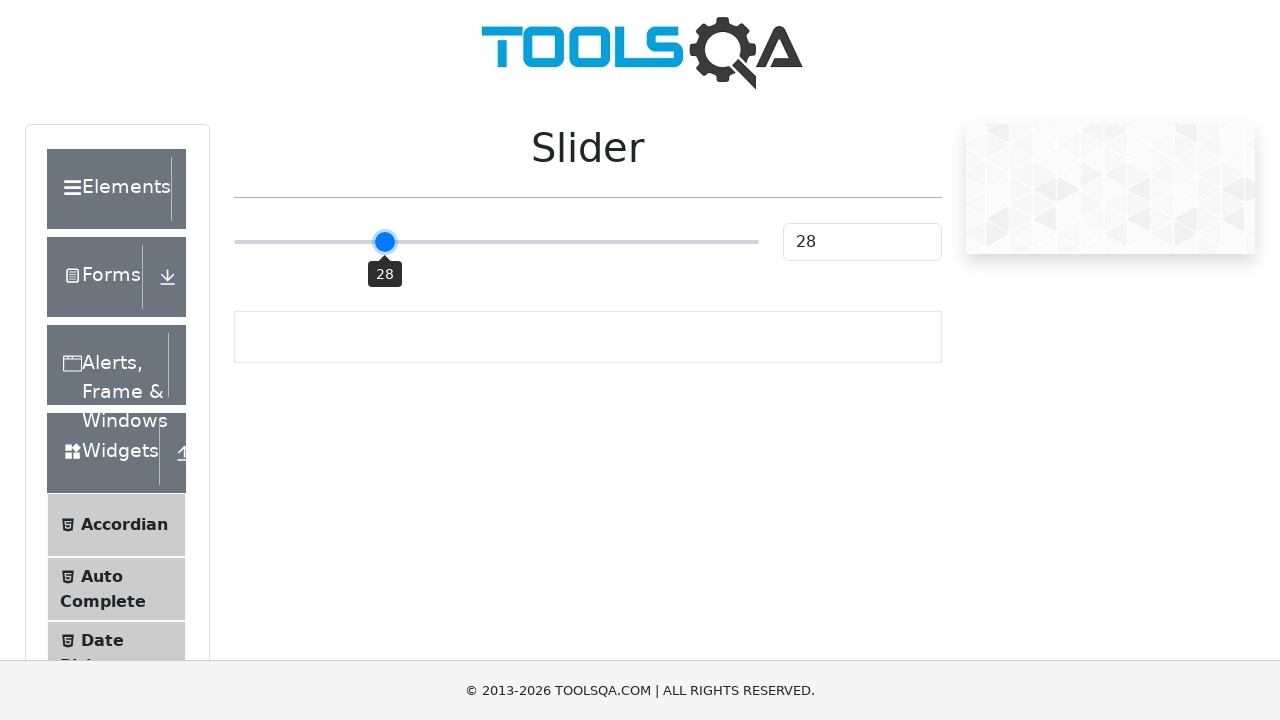

Pressed ArrowLeft key (iteration 23/30)
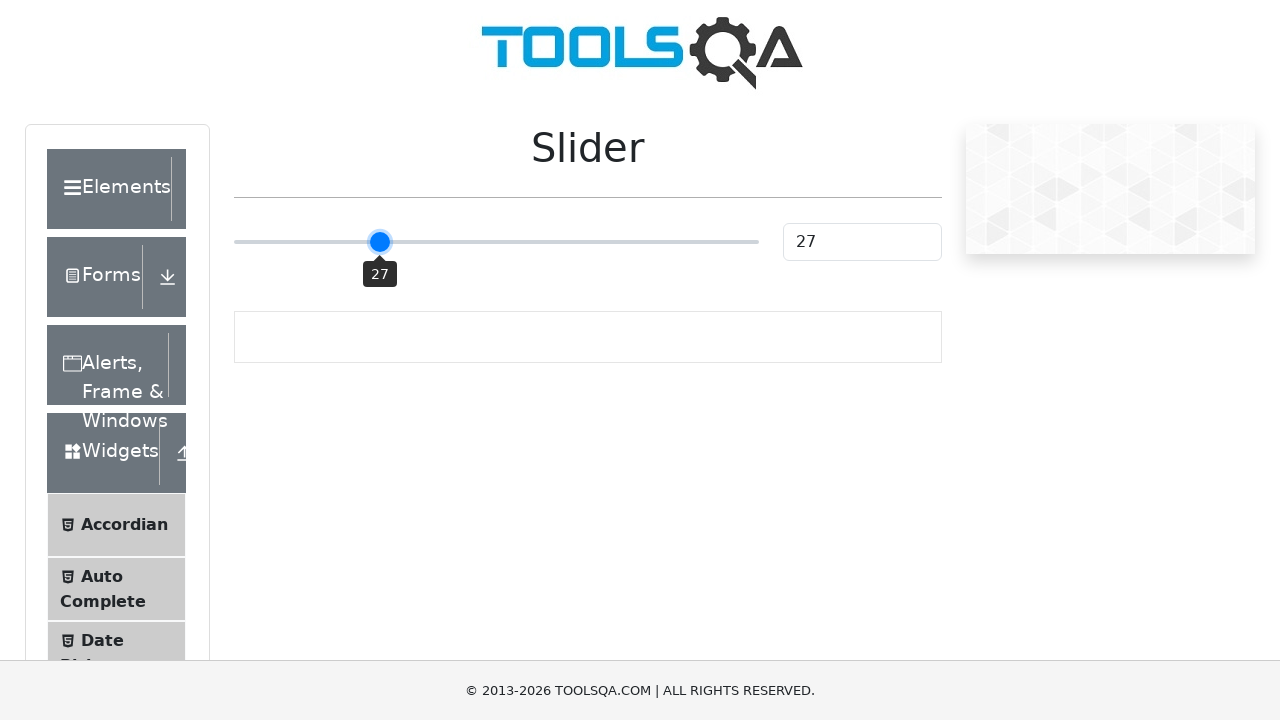

Pressed ArrowLeft key (iteration 24/30)
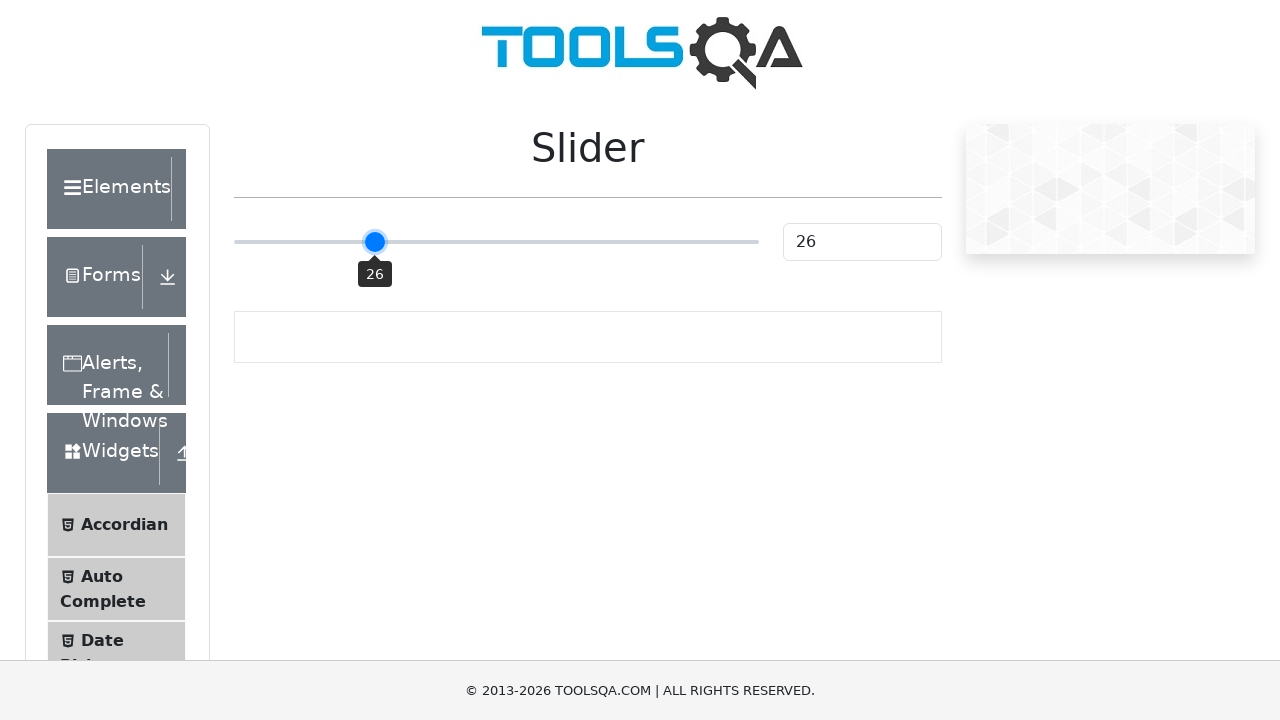

Pressed ArrowLeft key (iteration 25/30)
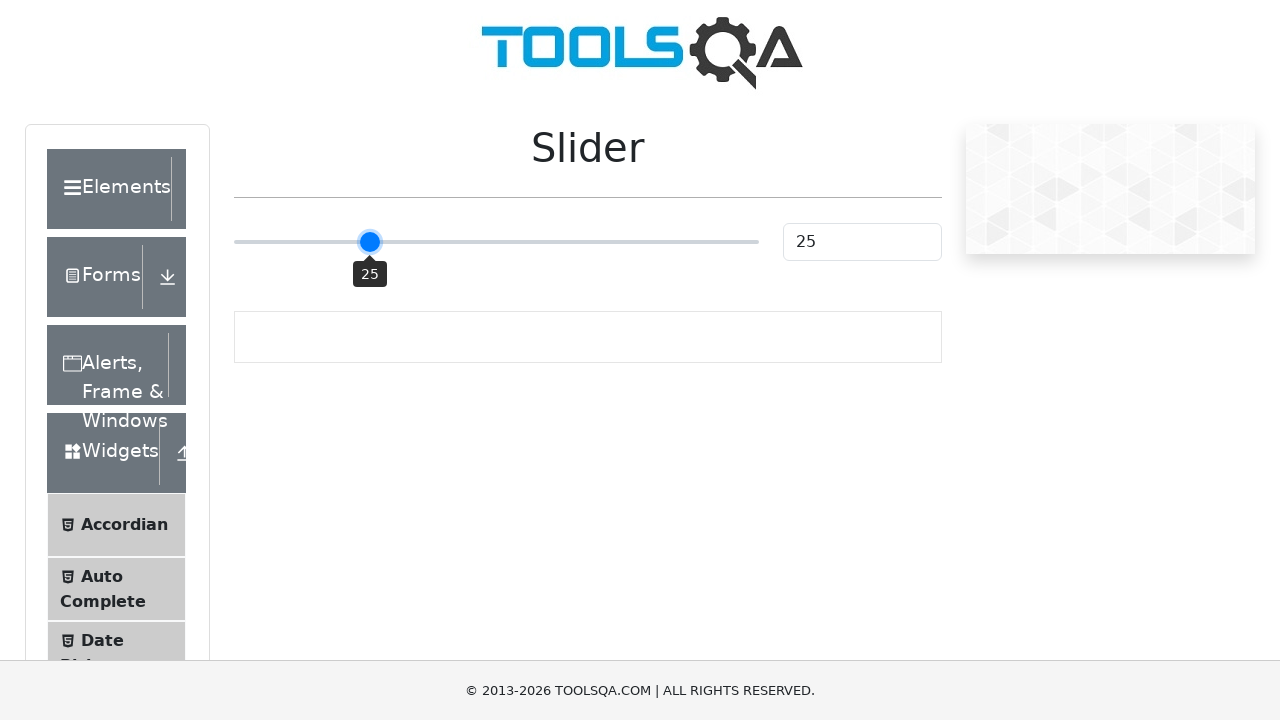

Pressed ArrowLeft key (iteration 26/30)
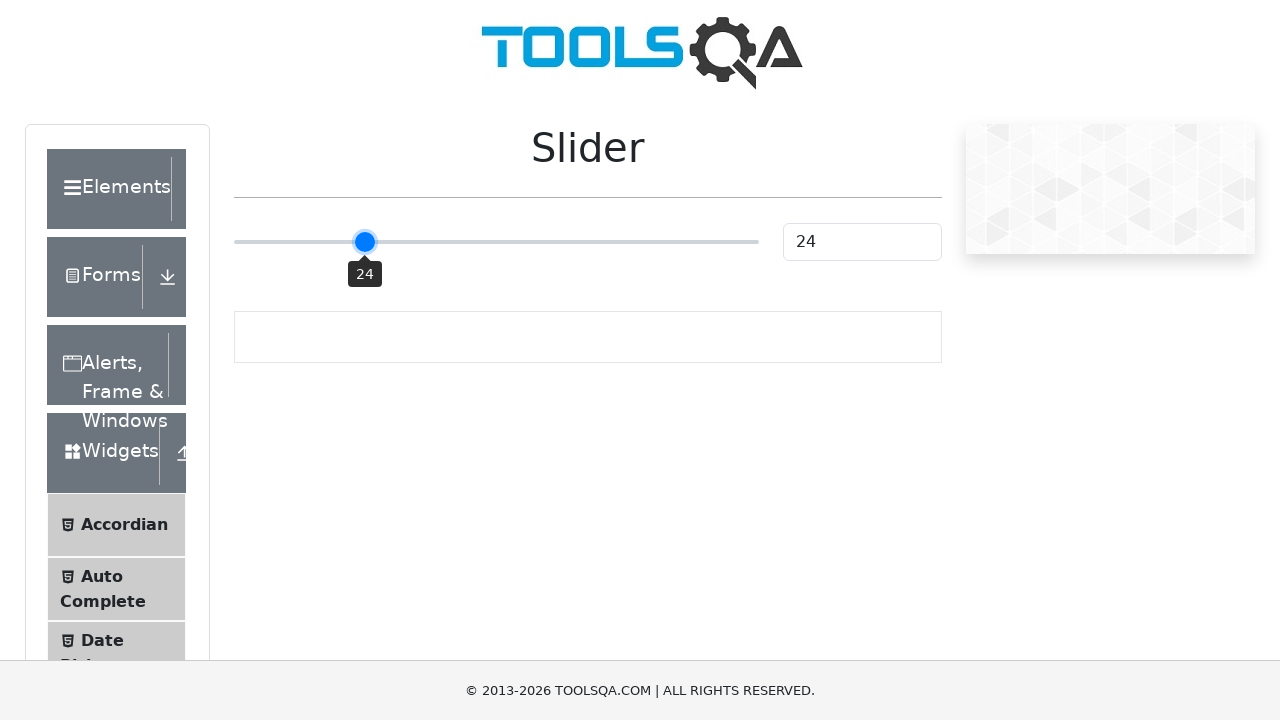

Pressed ArrowLeft key (iteration 27/30)
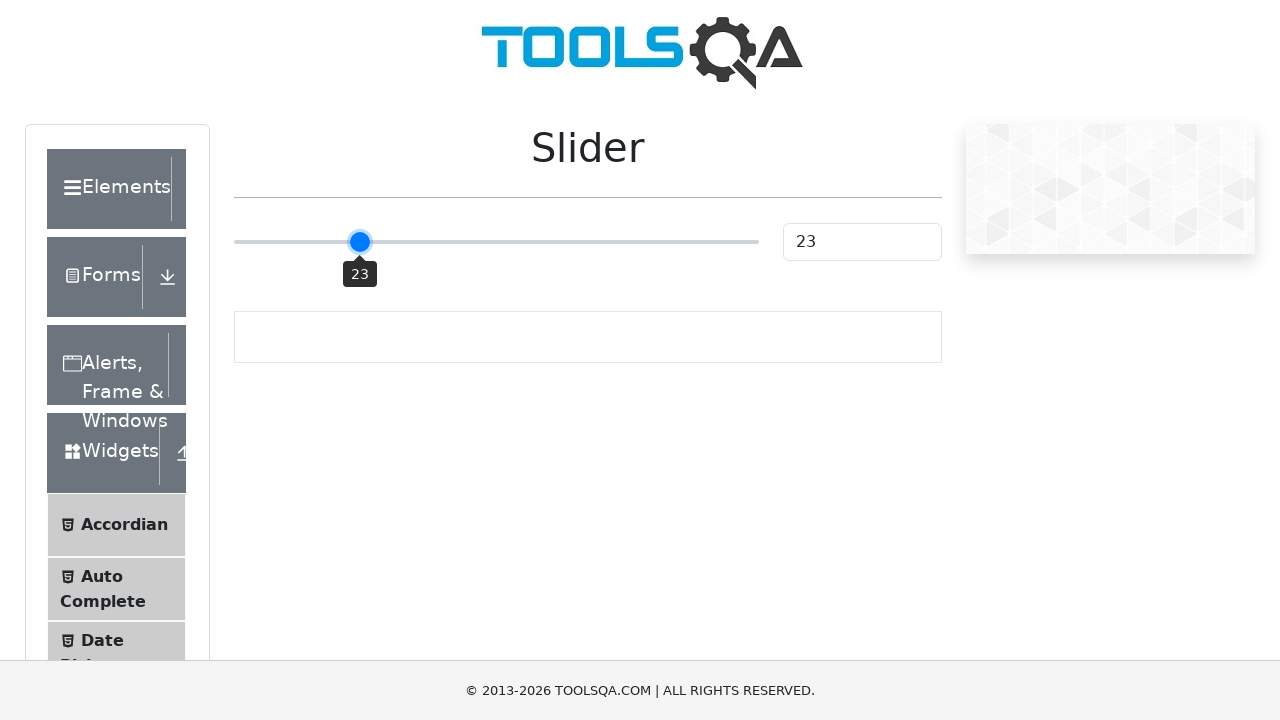

Pressed ArrowLeft key (iteration 28/30)
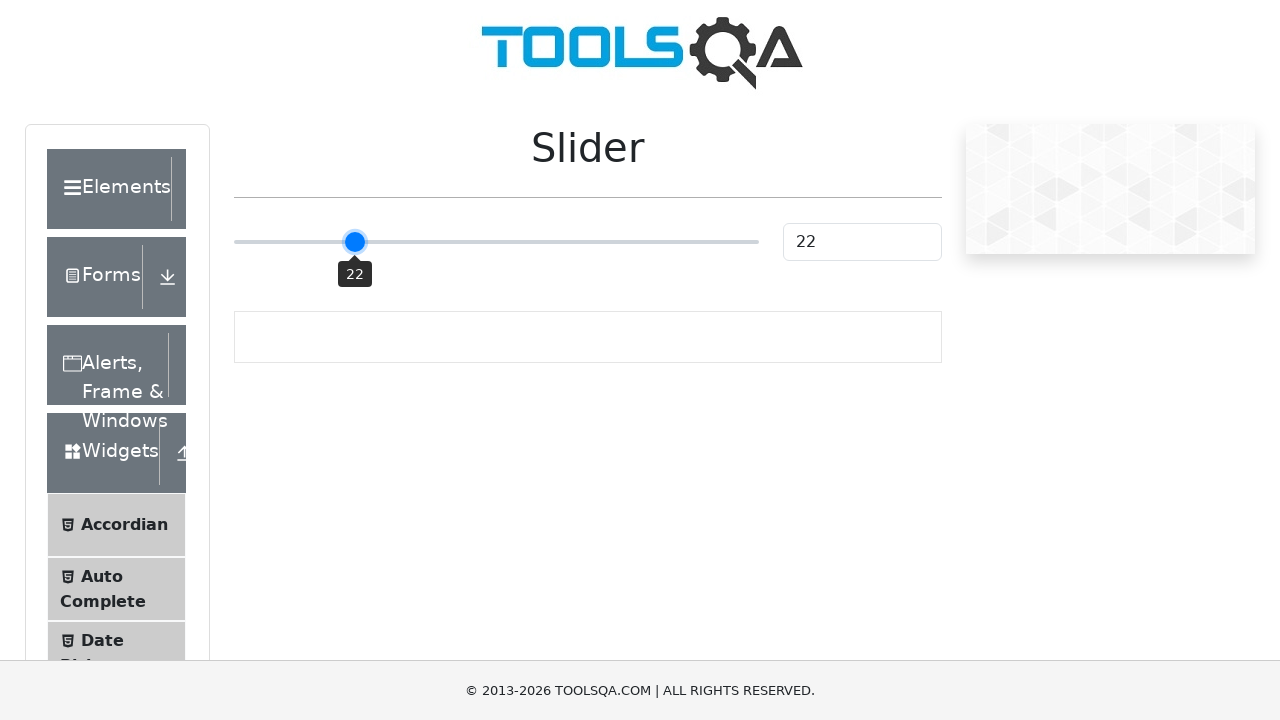

Pressed ArrowLeft key (iteration 29/30)
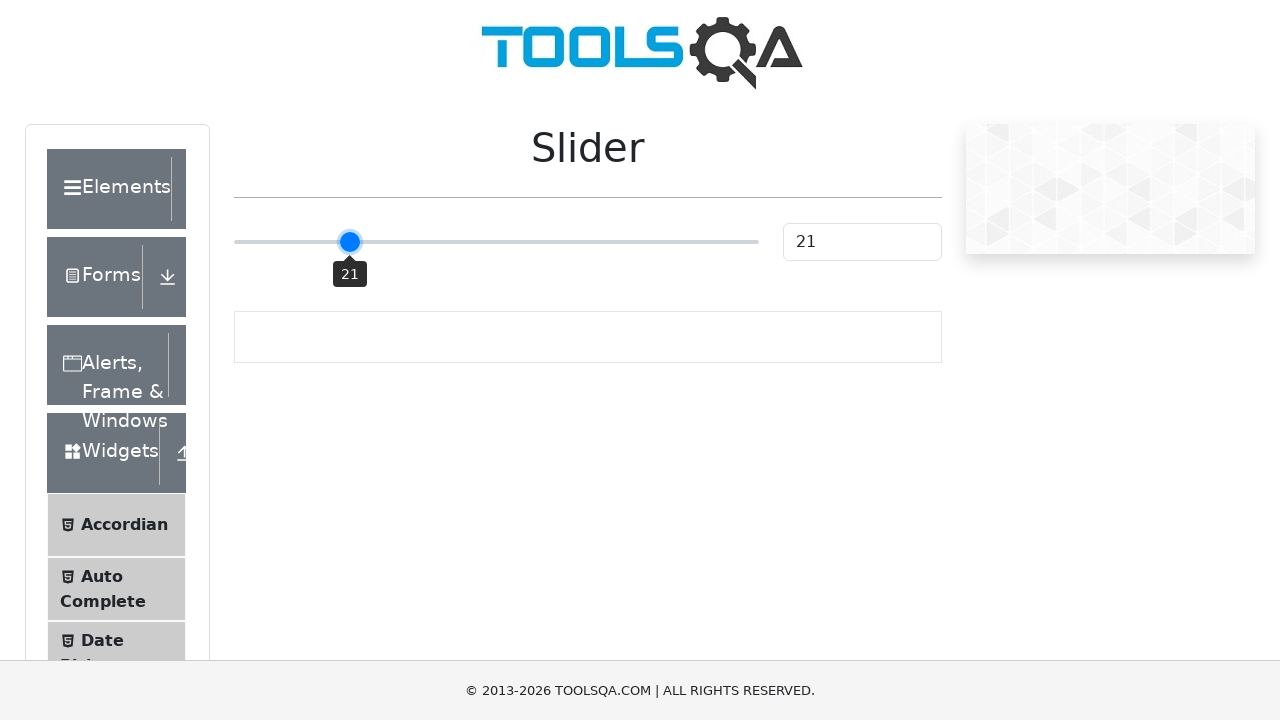

Pressed ArrowLeft key (iteration 30/30)
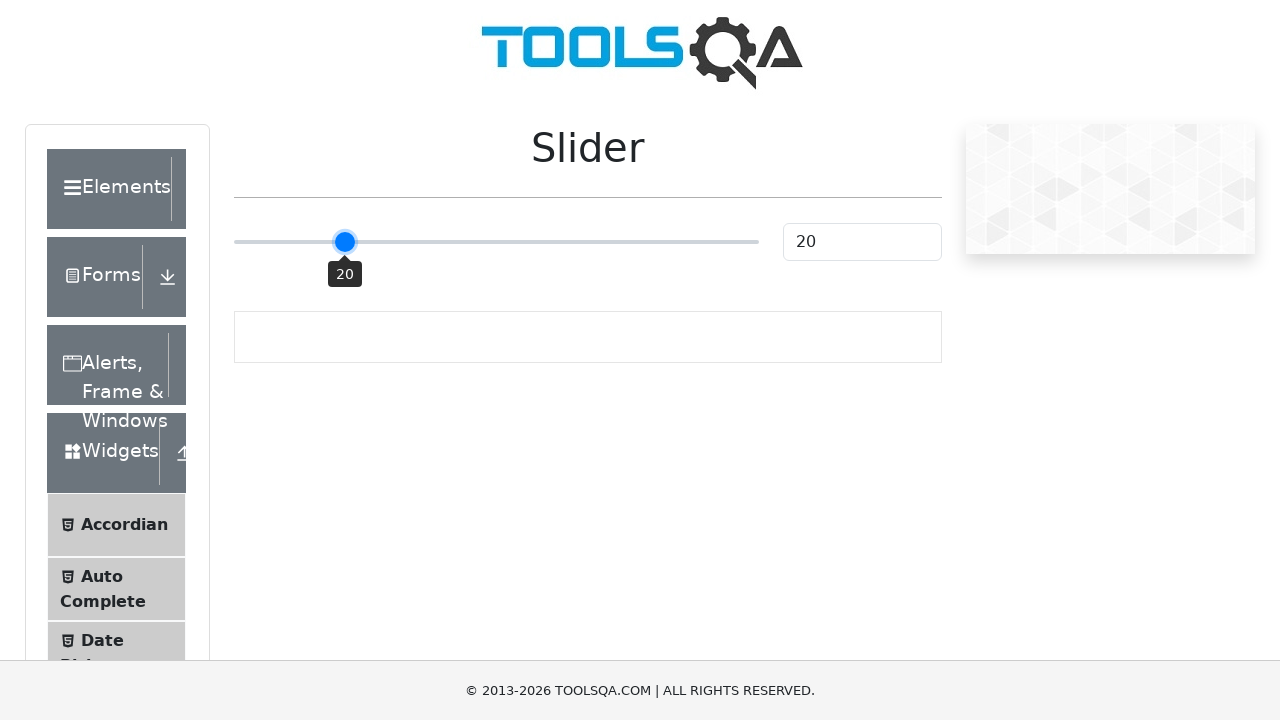

Retrieved slider value: 20
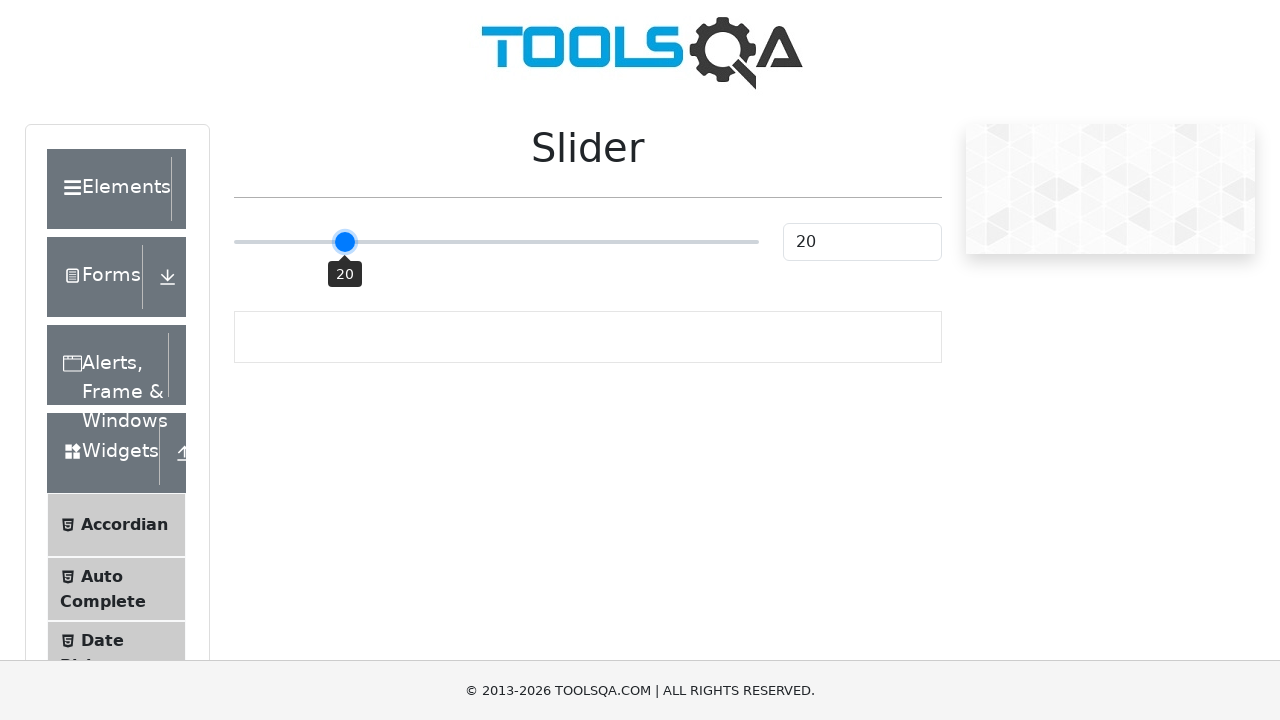

Assertion passed: slider value 20 is less than 50
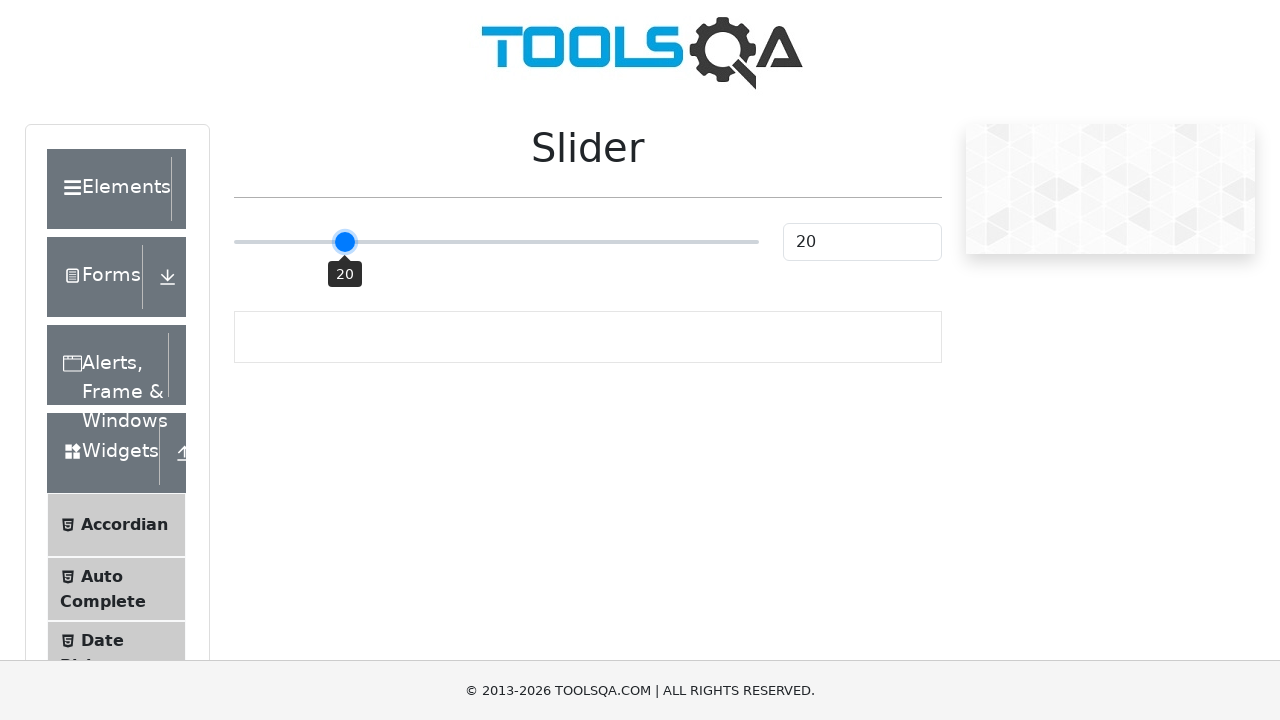

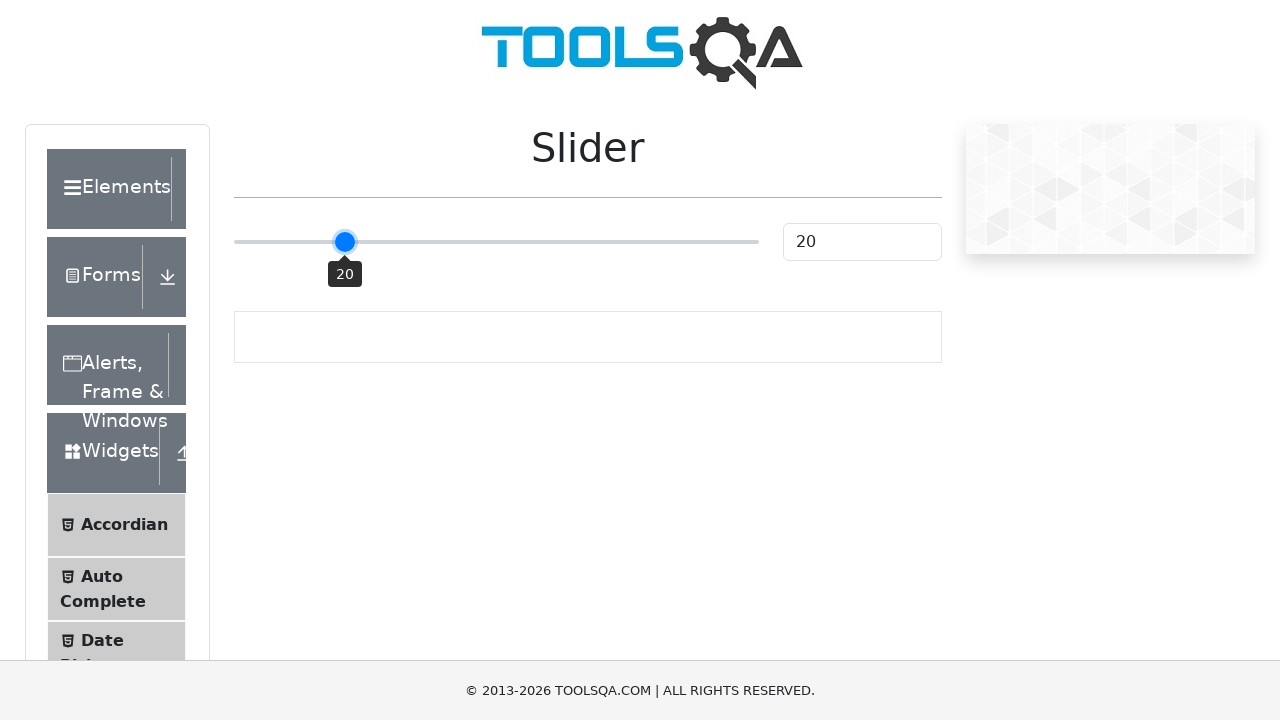